Tests the first step of user registration on Artia by filling out personal details (name, phone, email, password) and clicking the create account button.

Starting URL: https://app2.artia.com/users/registration

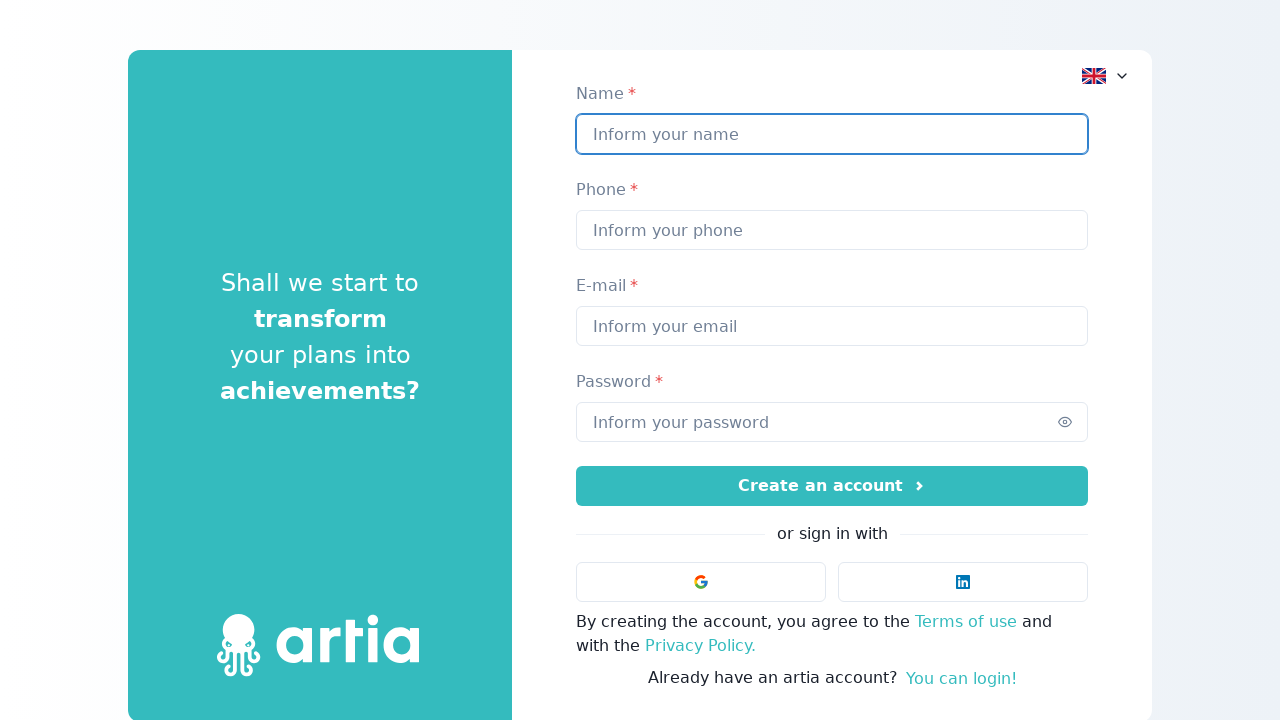

Filled userName field with 'Carlos Oliveira' on input[name="userName"]
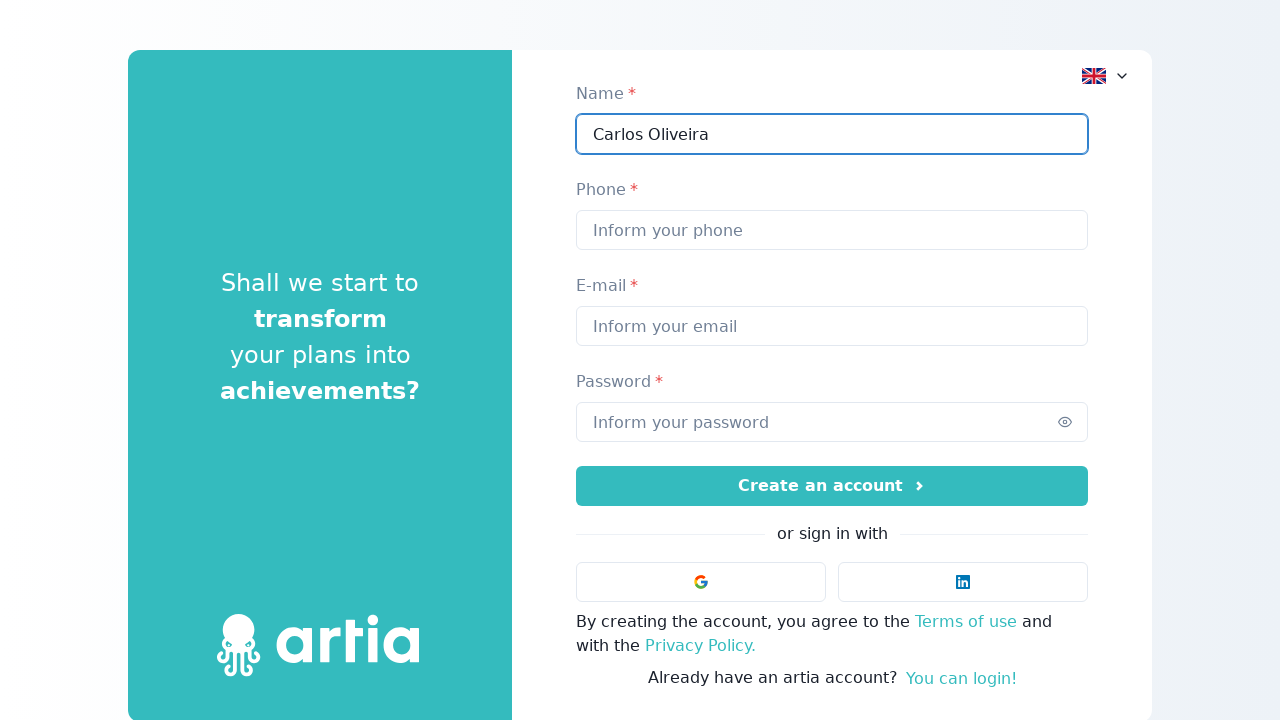

Filled userPhone field with '31912345678' on input[name="userPhone"]
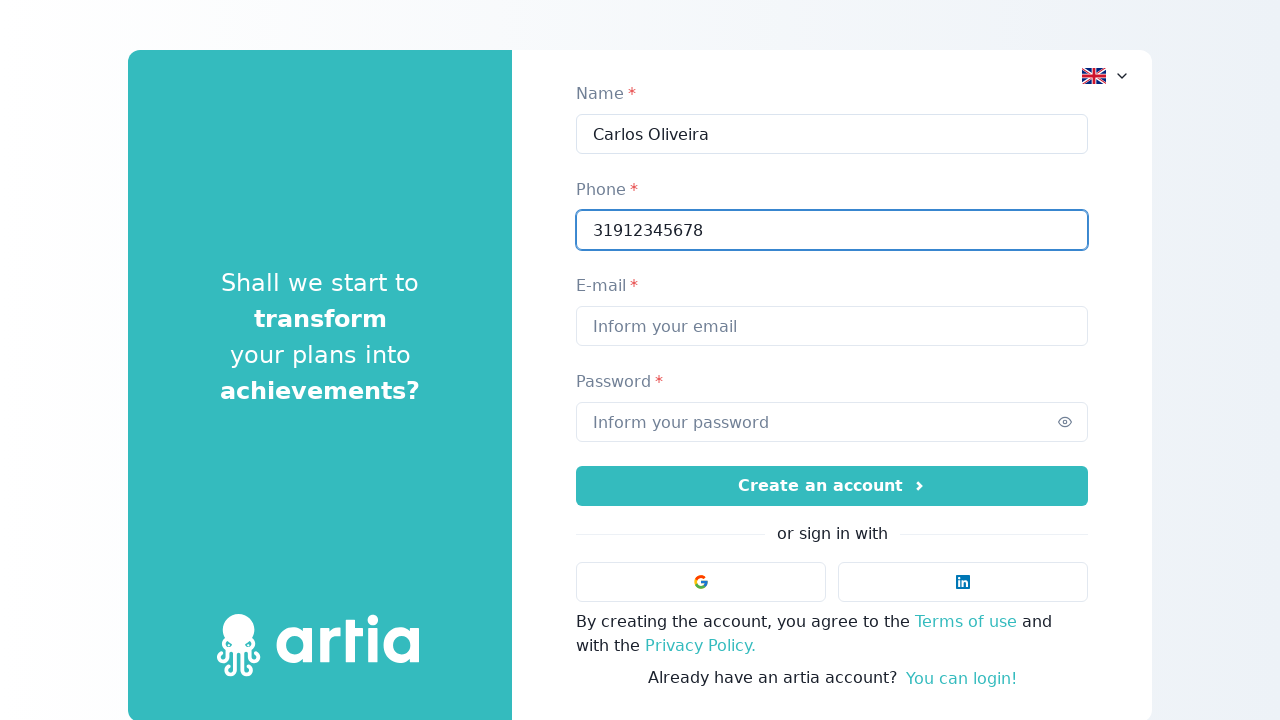

Filled userEmail field with 'carlos.oliveira@testmail.com' on input[name="userEmail"]
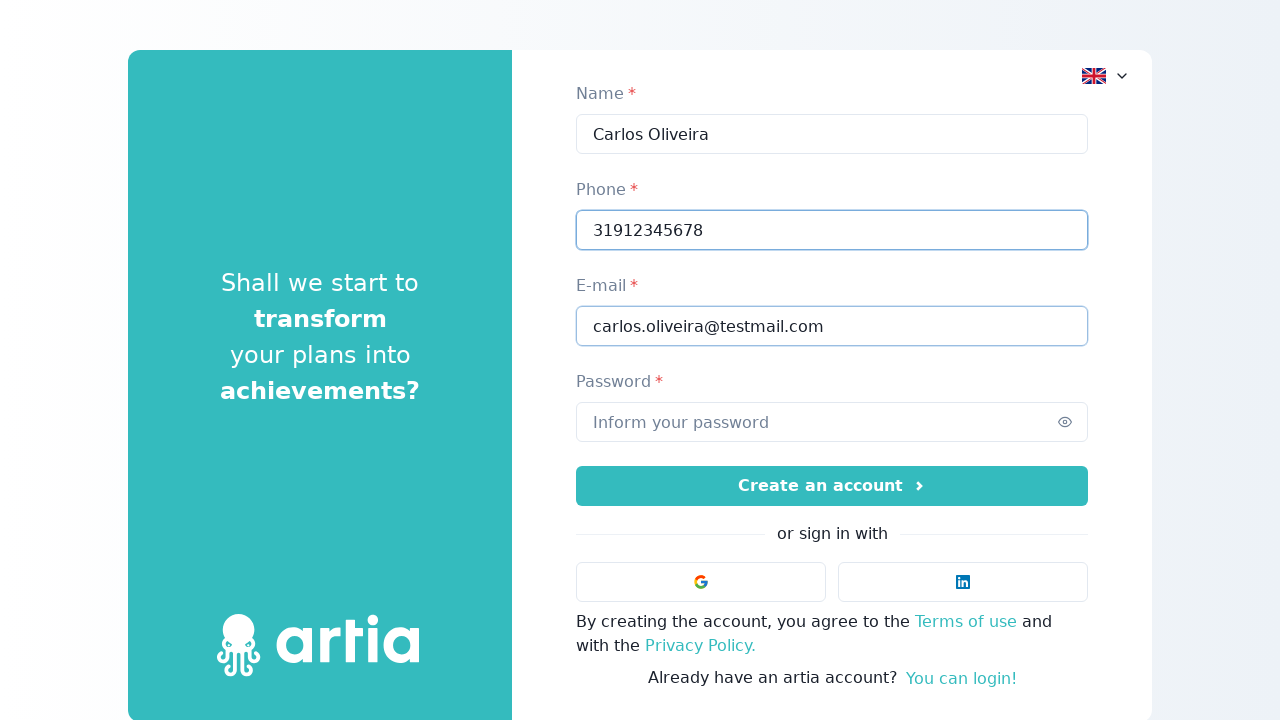

Filled userPassword field with secure password on input[name="userPassword"]
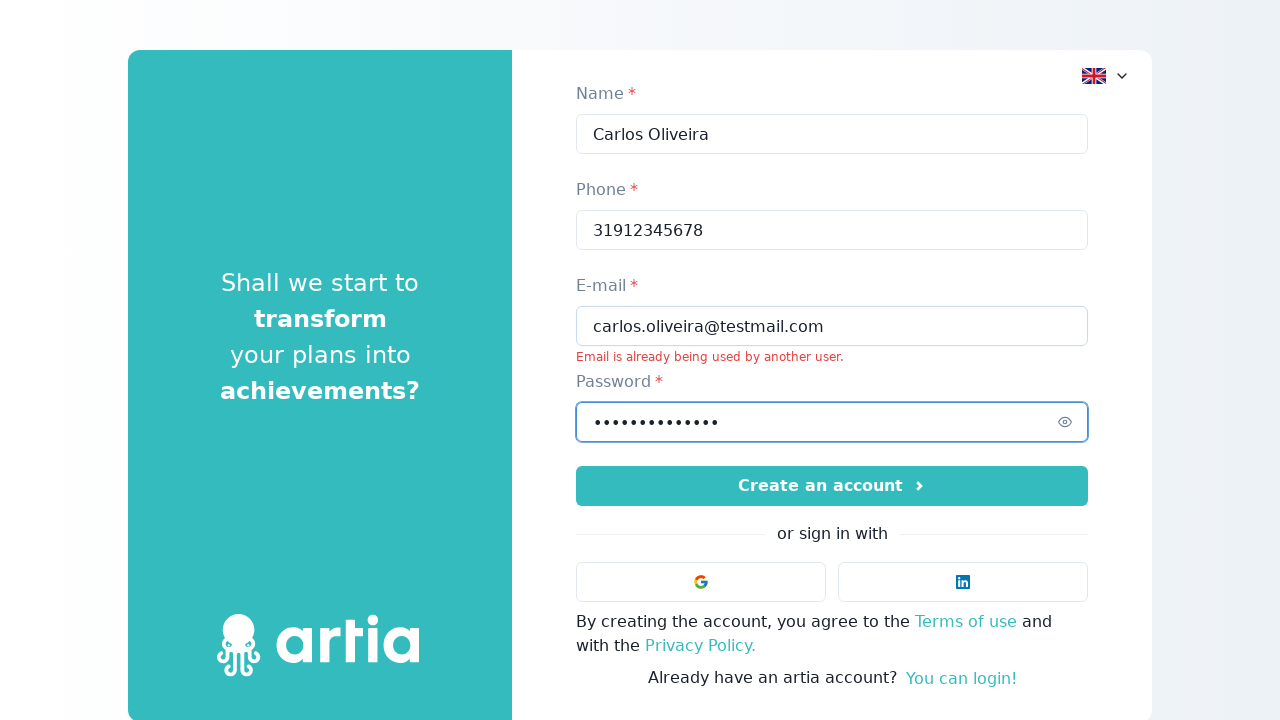

Clicked 'Create account' button to submit registration form at (832, 486) on button[data-test-id="create-account"]
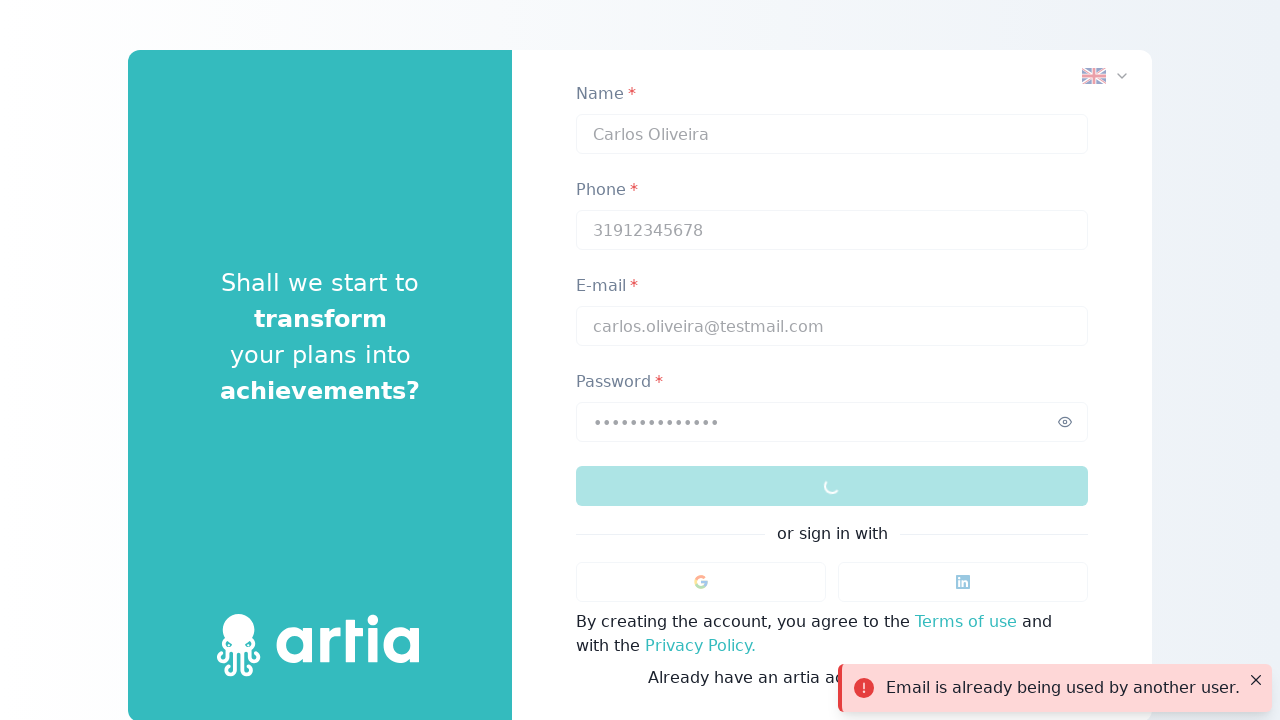

Waited for next step to load (networkidle)
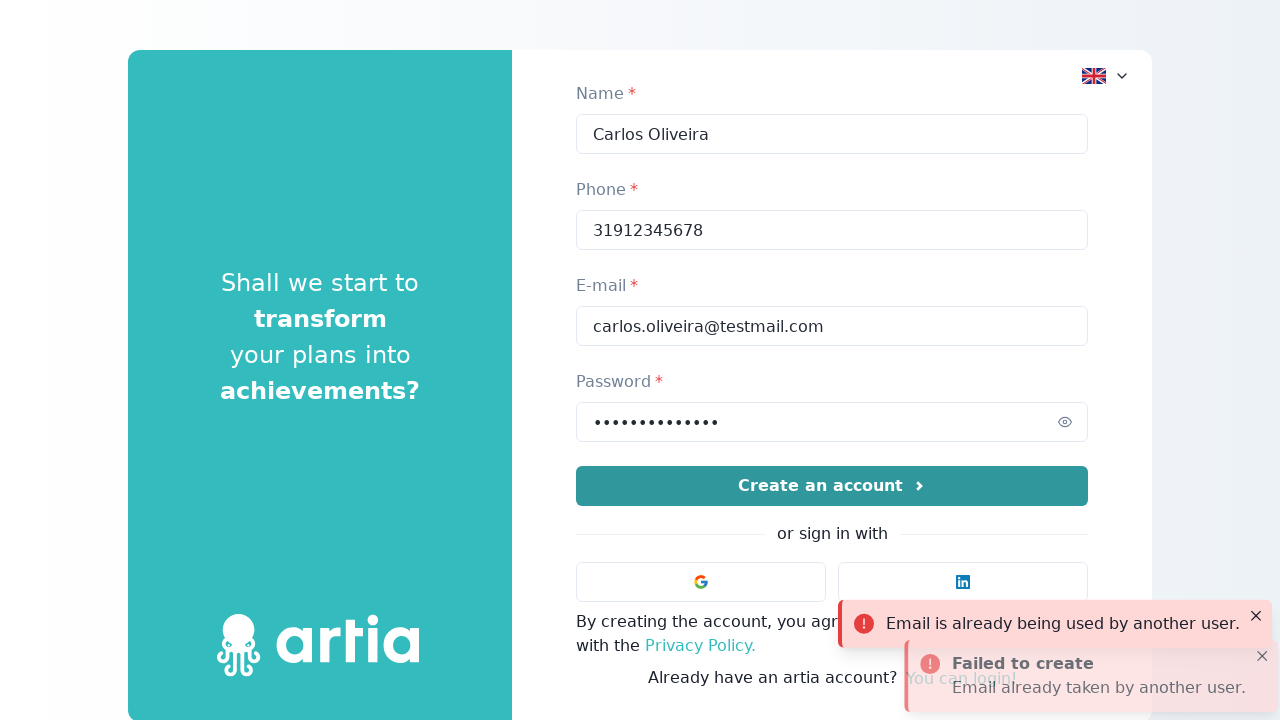

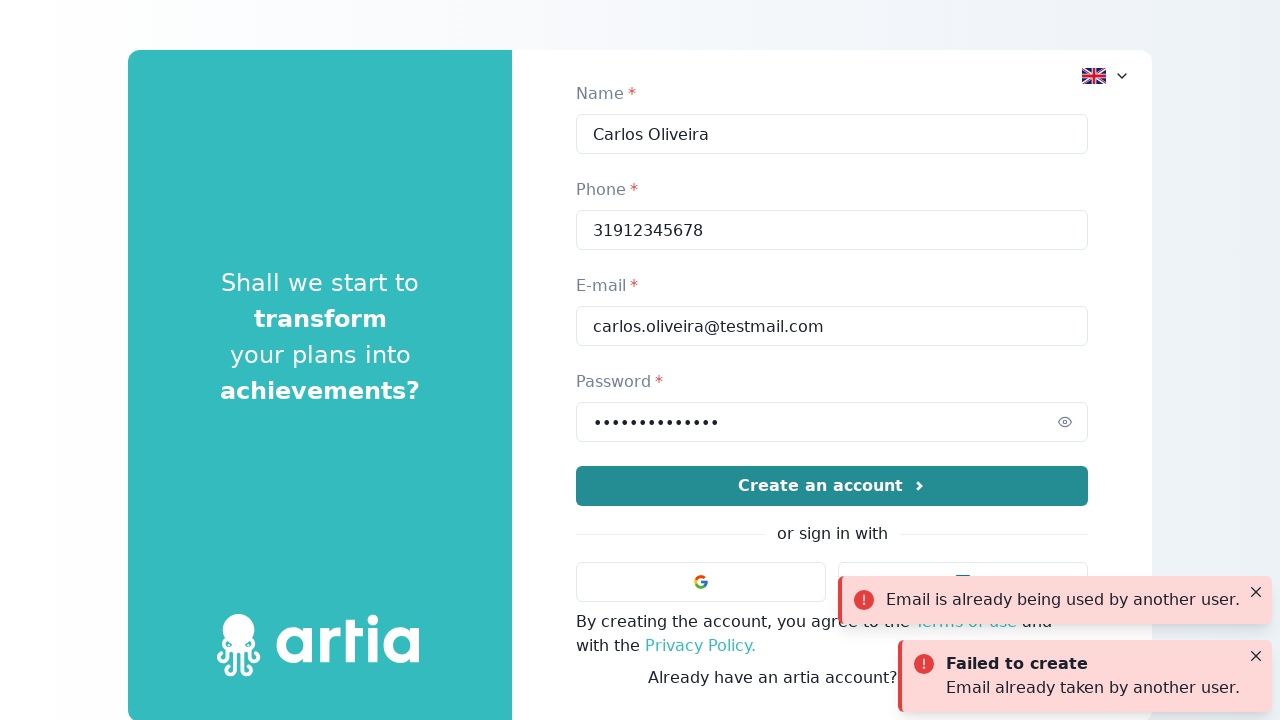